Tests basic browser navigation capabilities by navigating to Trello homepage, then using back, forward, and refresh browser controls.

Starting URL: https://trello.com/

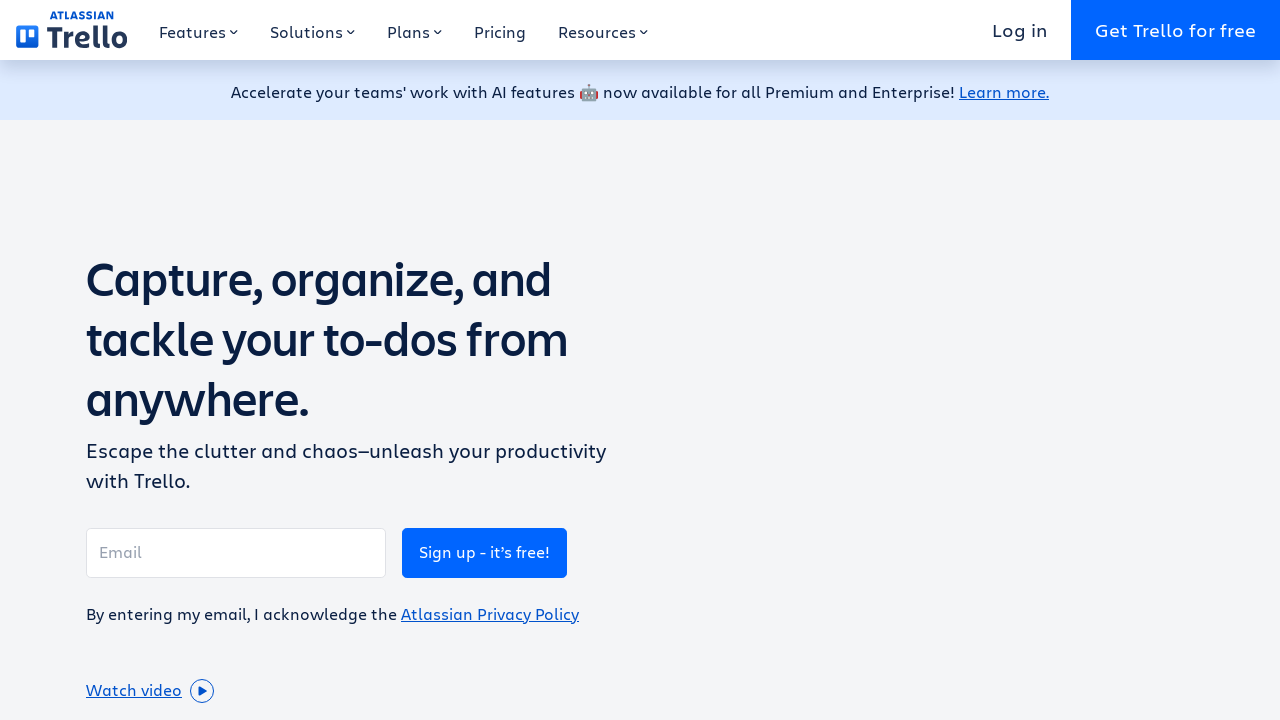

Navigated to Trello homepage
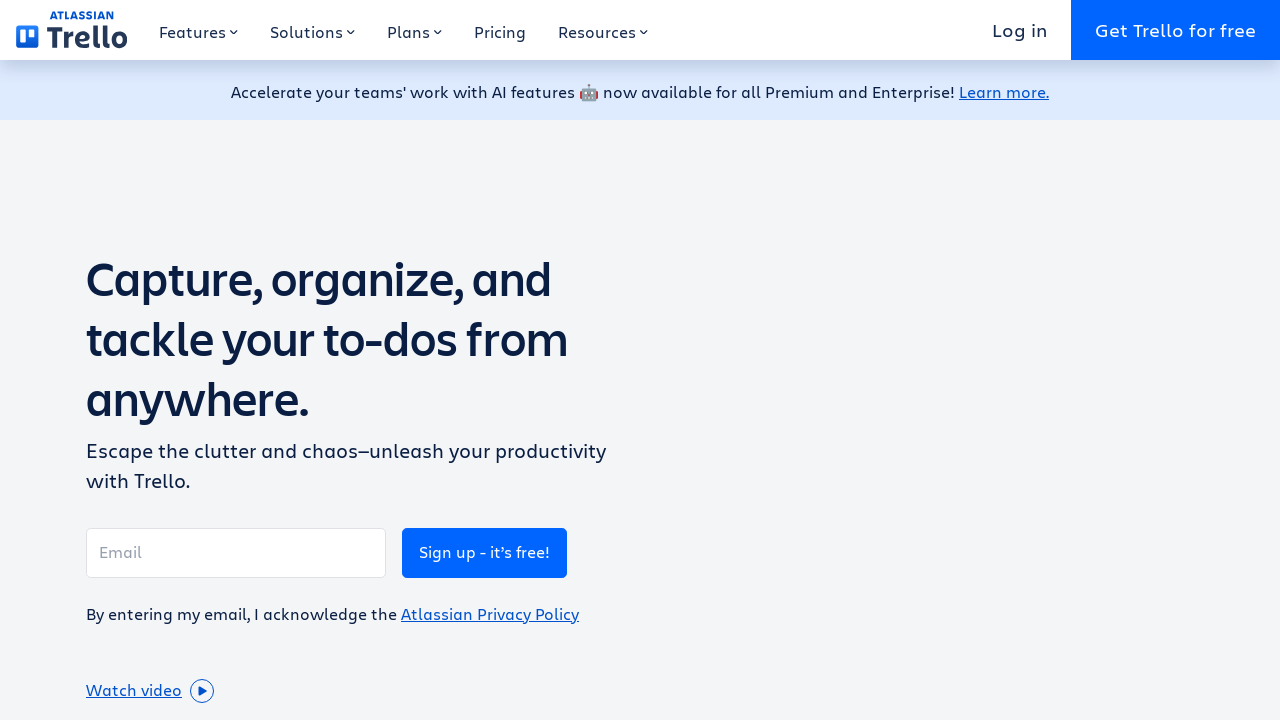

Navigated back in browser history
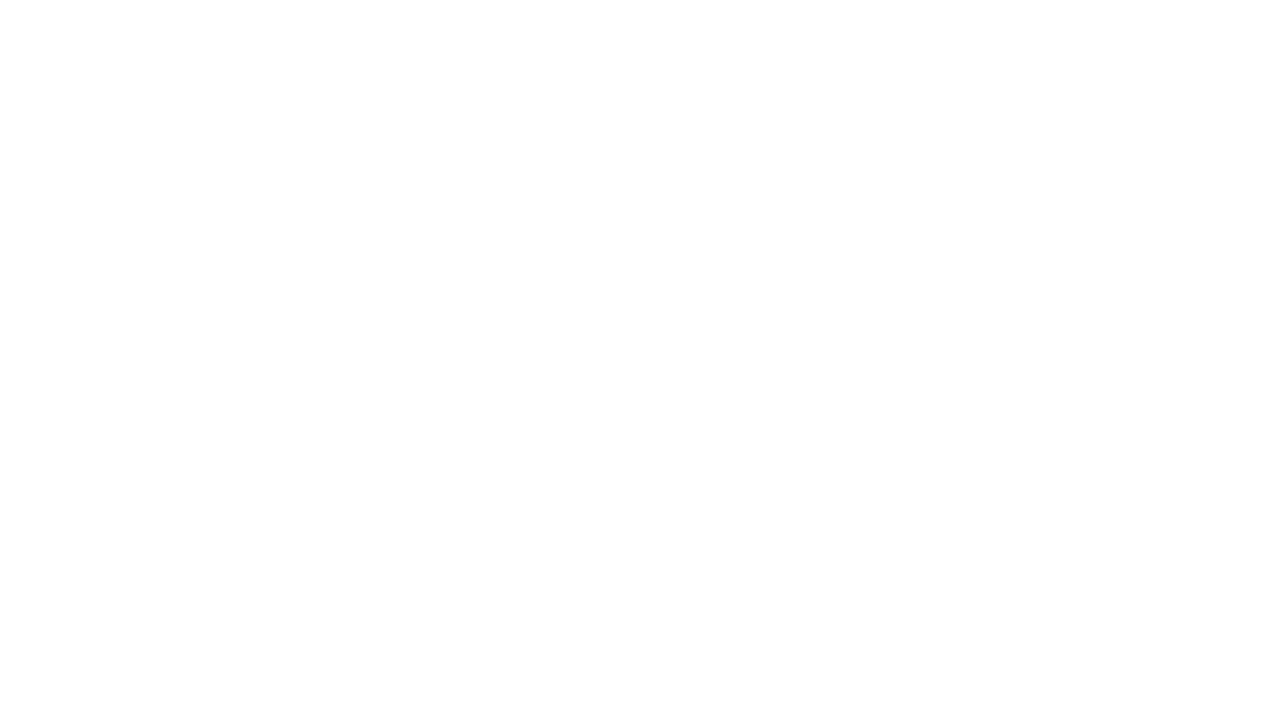

Navigated forward in browser history
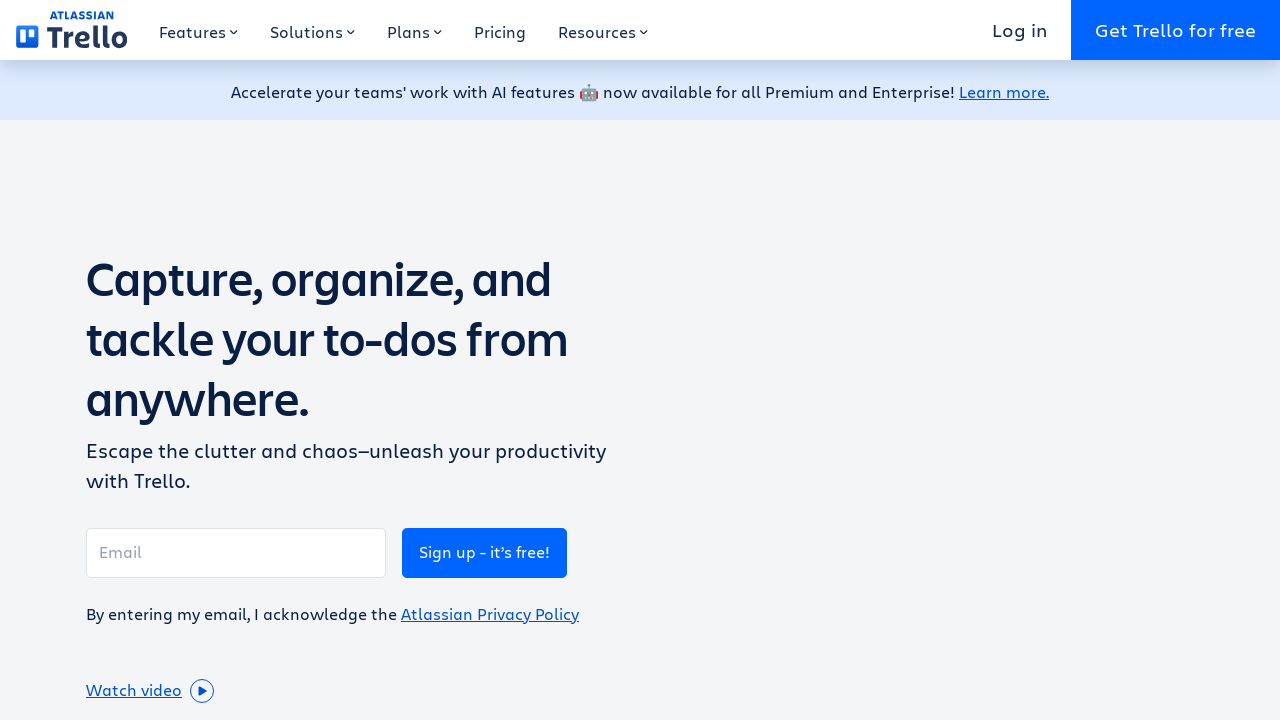

Refreshed the page
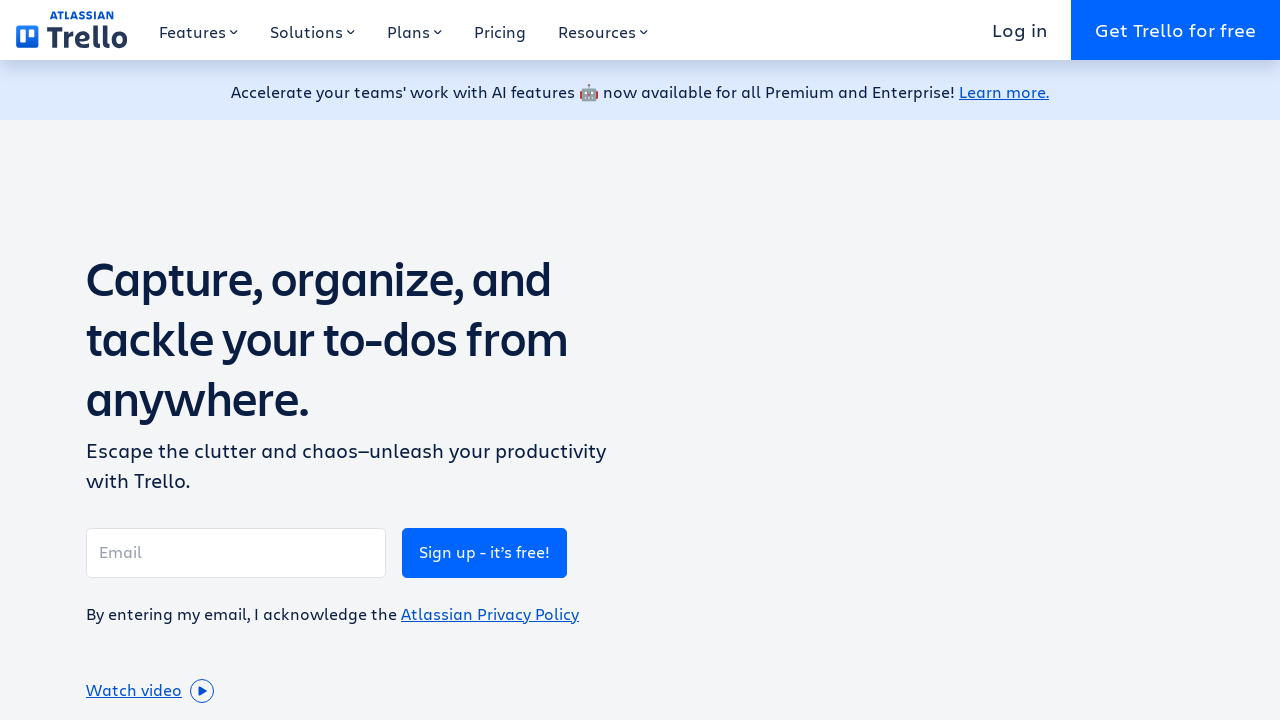

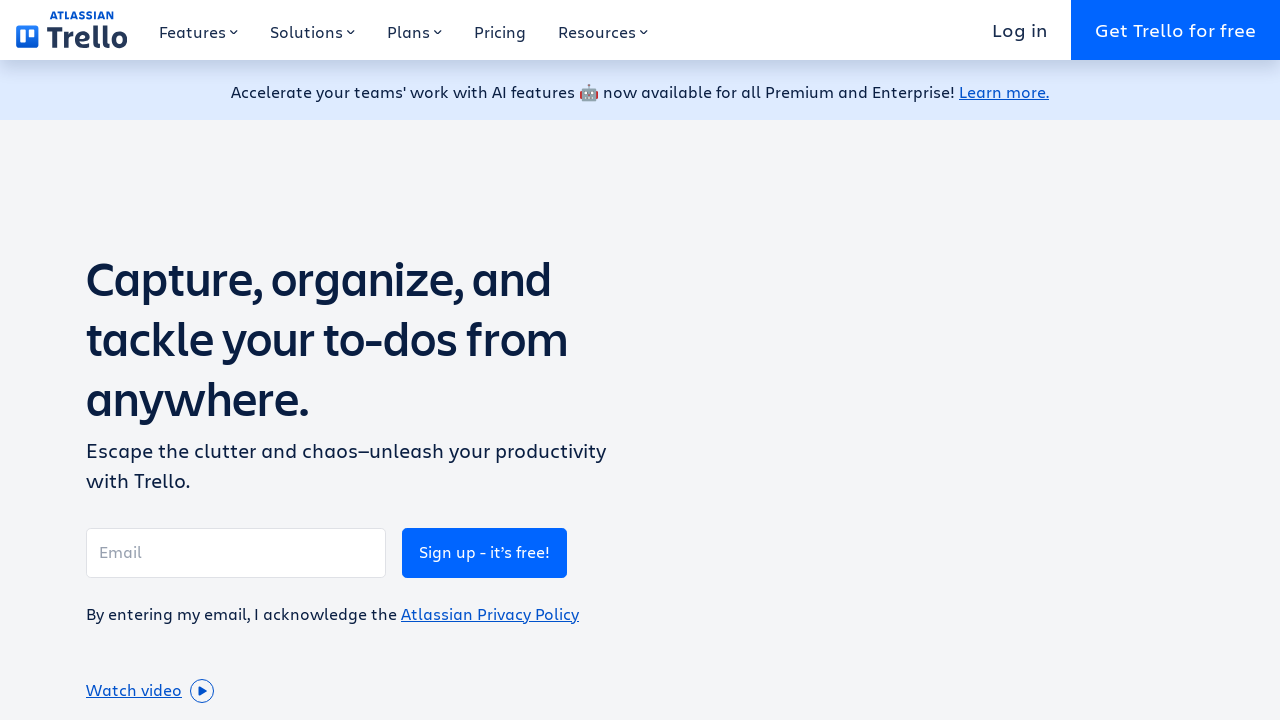